Navigates to Rediff homepage and verifies that link elements are present on the page

Starting URL: https://www.rediff.com/

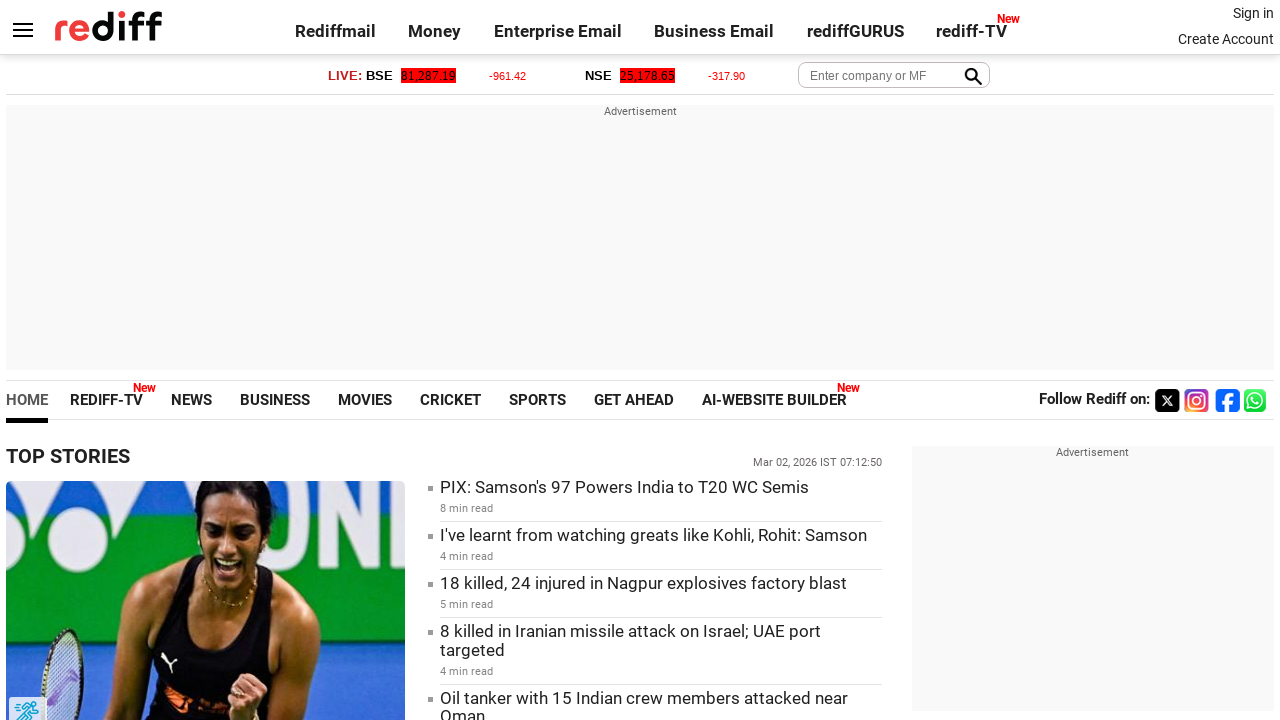

Waited for link elements to be present on Rediff homepage
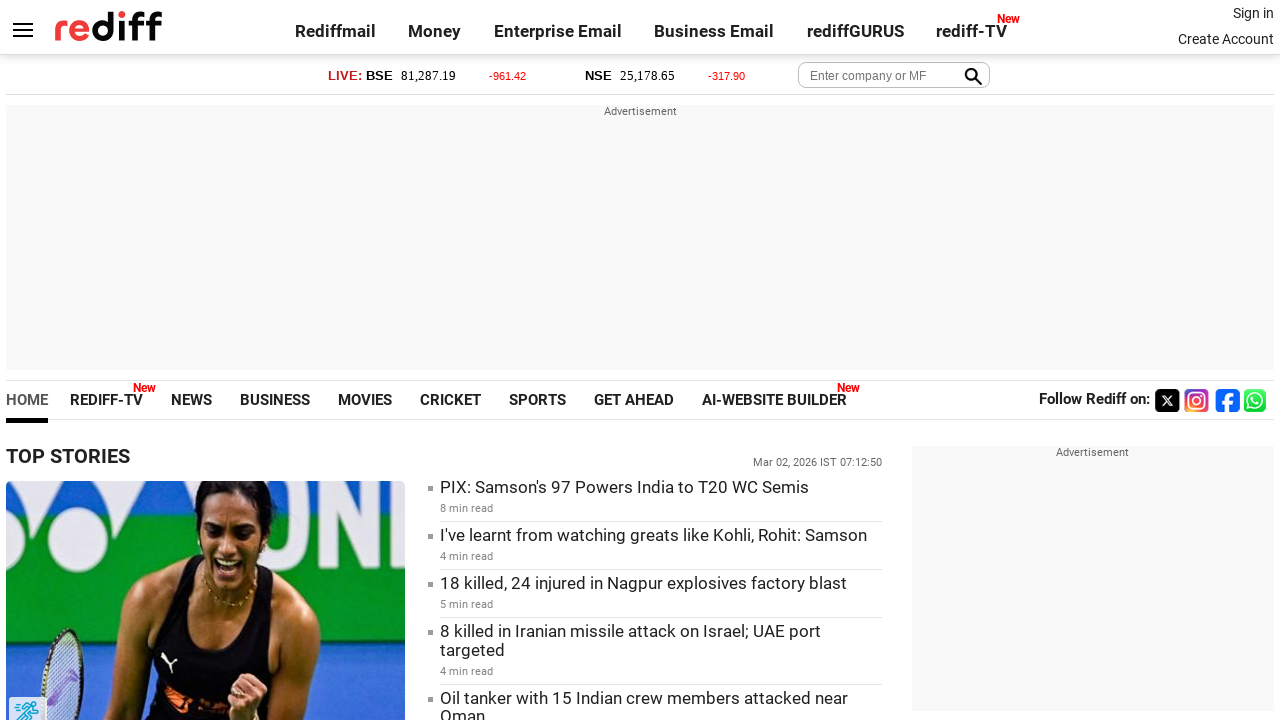

Located all link elements on the page
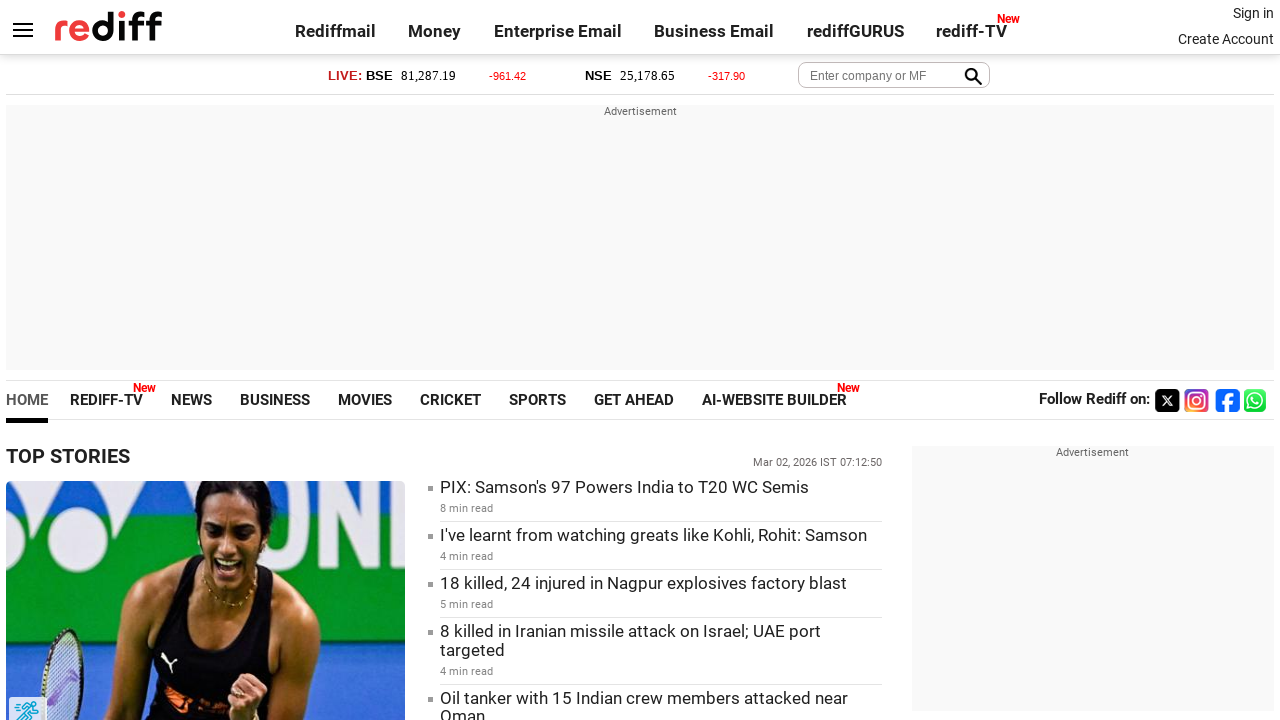

Verified that multiple link elements are present on the page
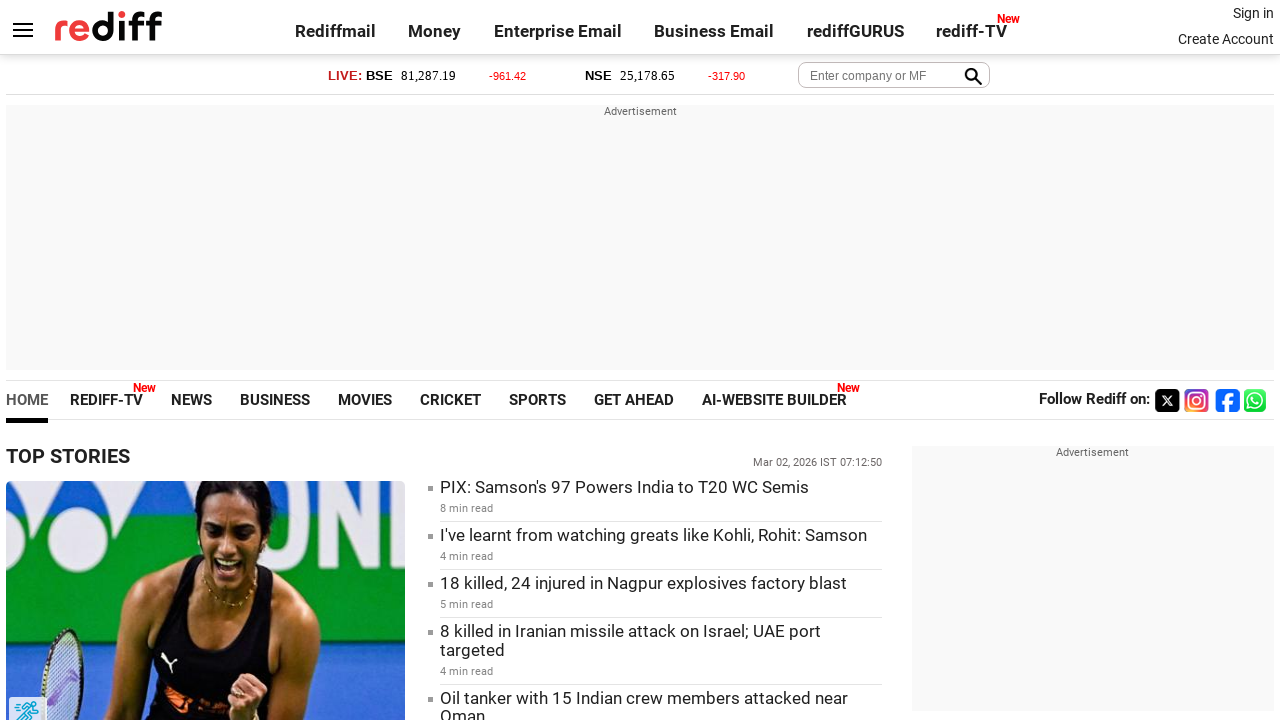

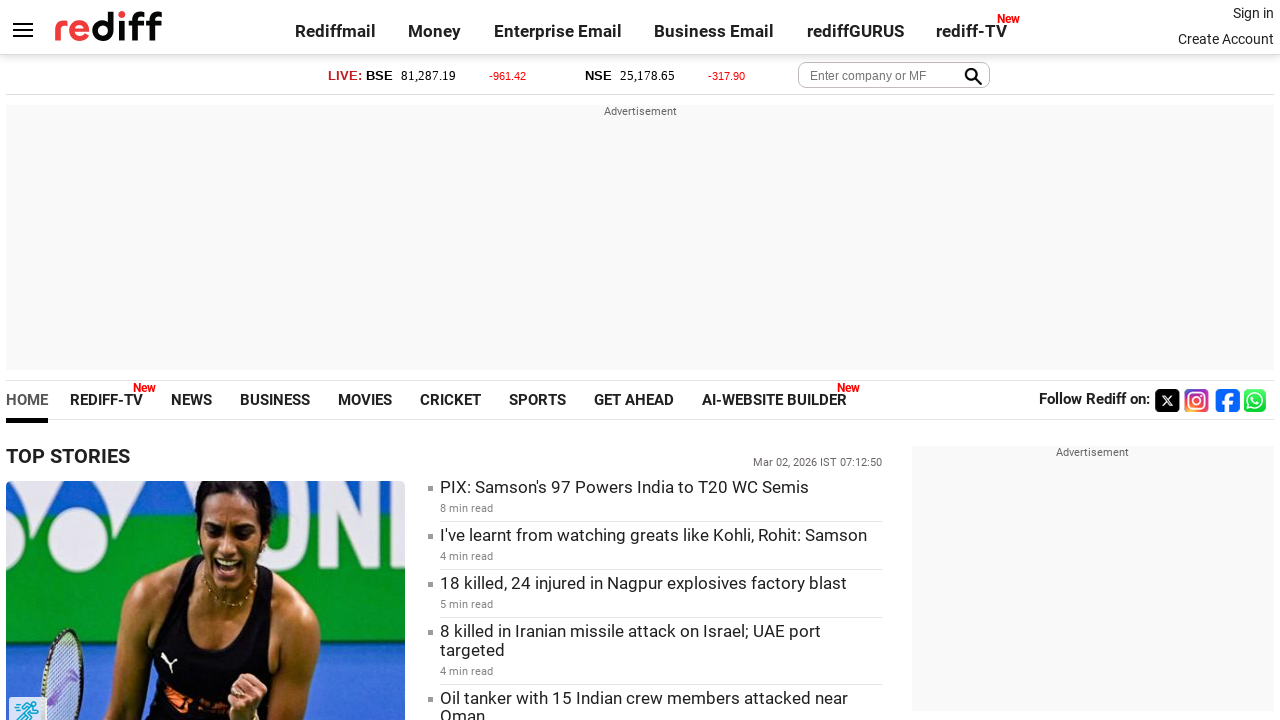